Tests selecting a dropdown option by its value attribute and verifies the selection was successful

Starting URL: https://the-internet.herokuapp.com/dropdown

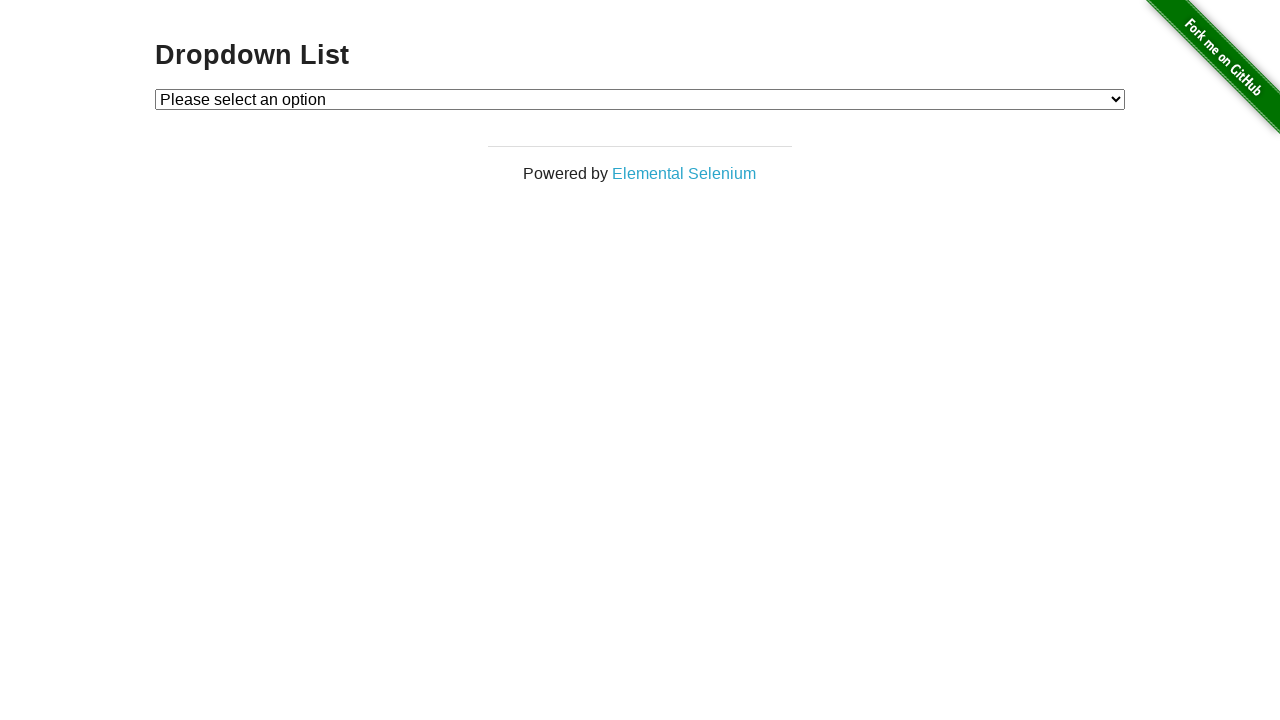

Selected dropdown option with value '2' on #dropdown
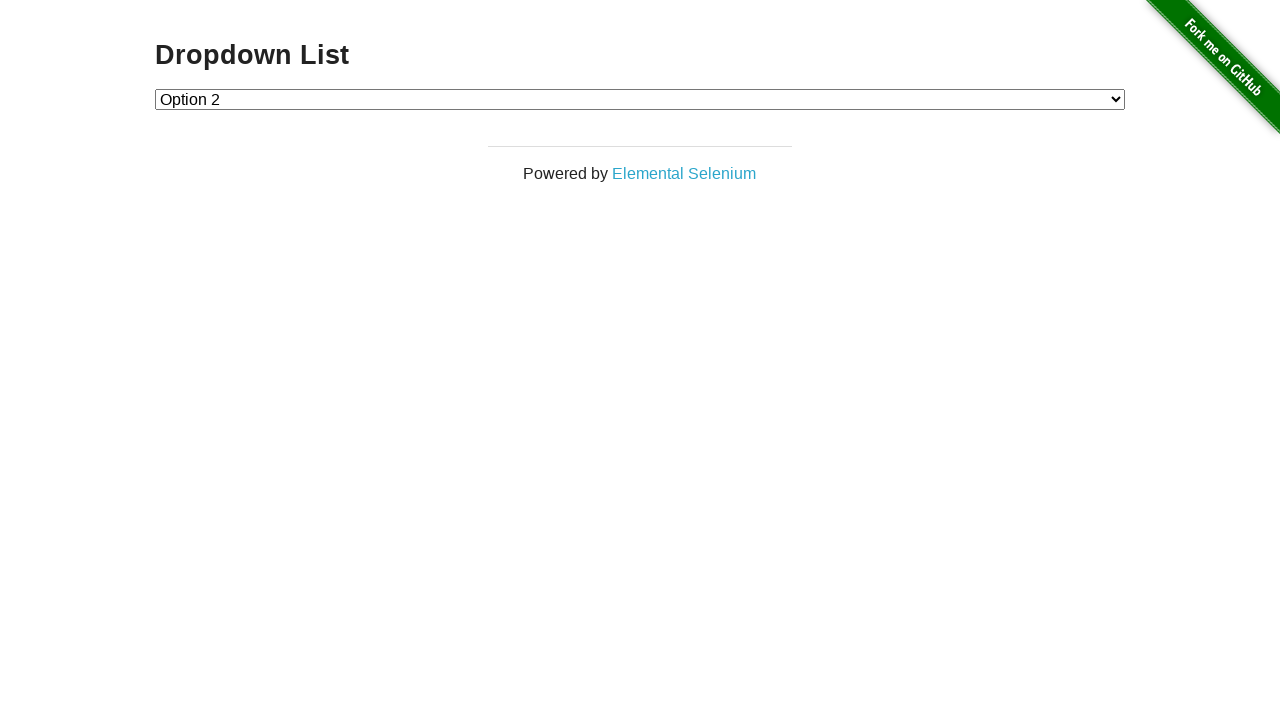

Verified dropdown selection has value '2'
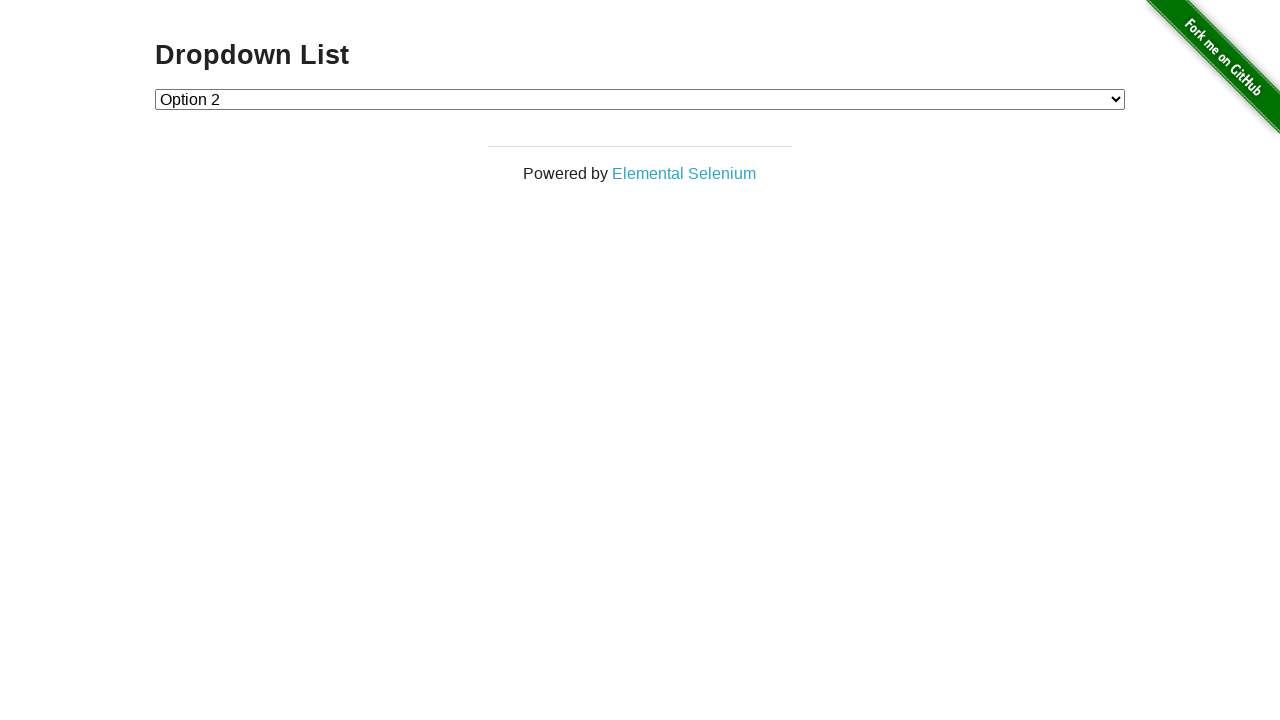

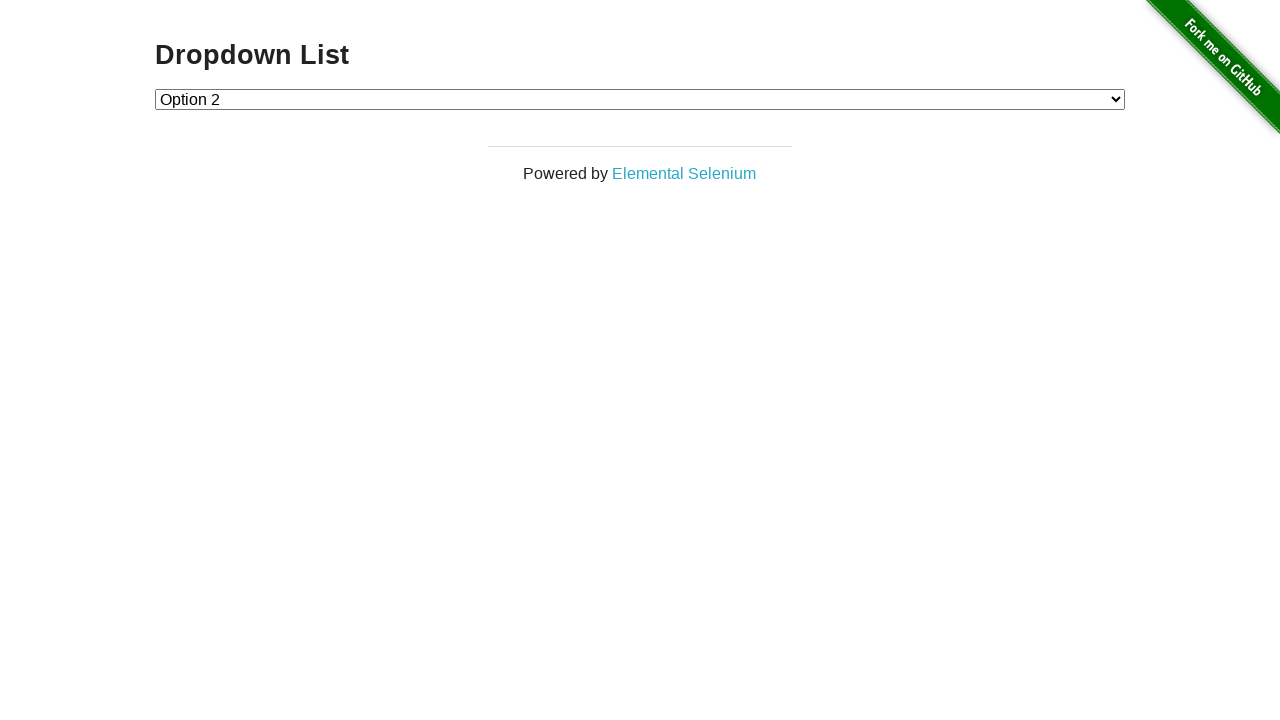